Tests hover functionality by hovering over three images and verifying that the corresponding user names become visible after each hover action.

Starting URL: https://practice.cydeo.com/hovers

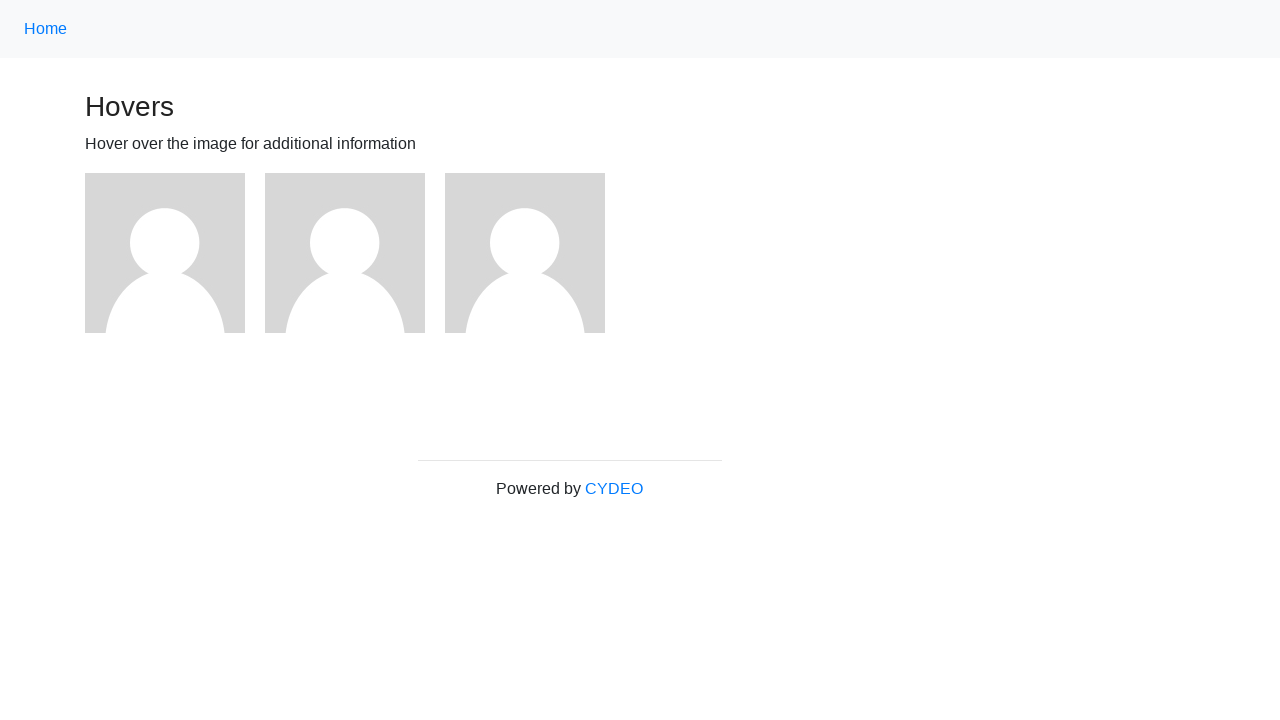

Located first image element
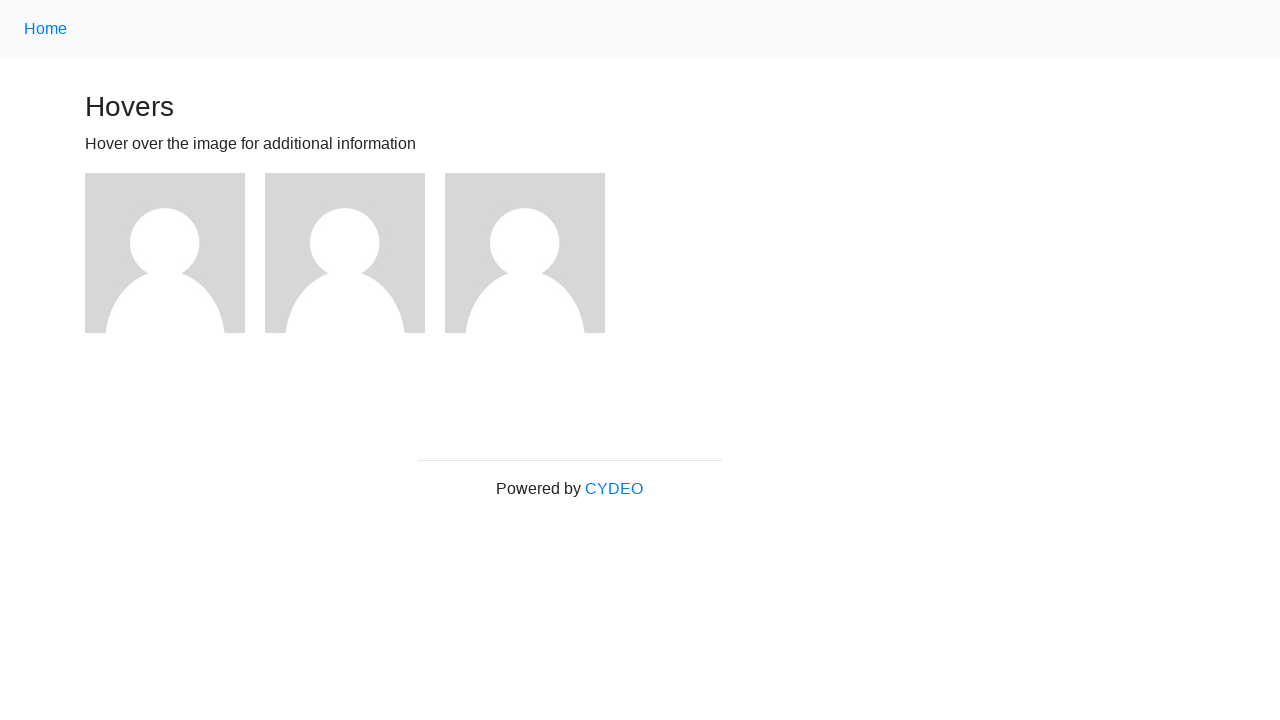

Located second image element
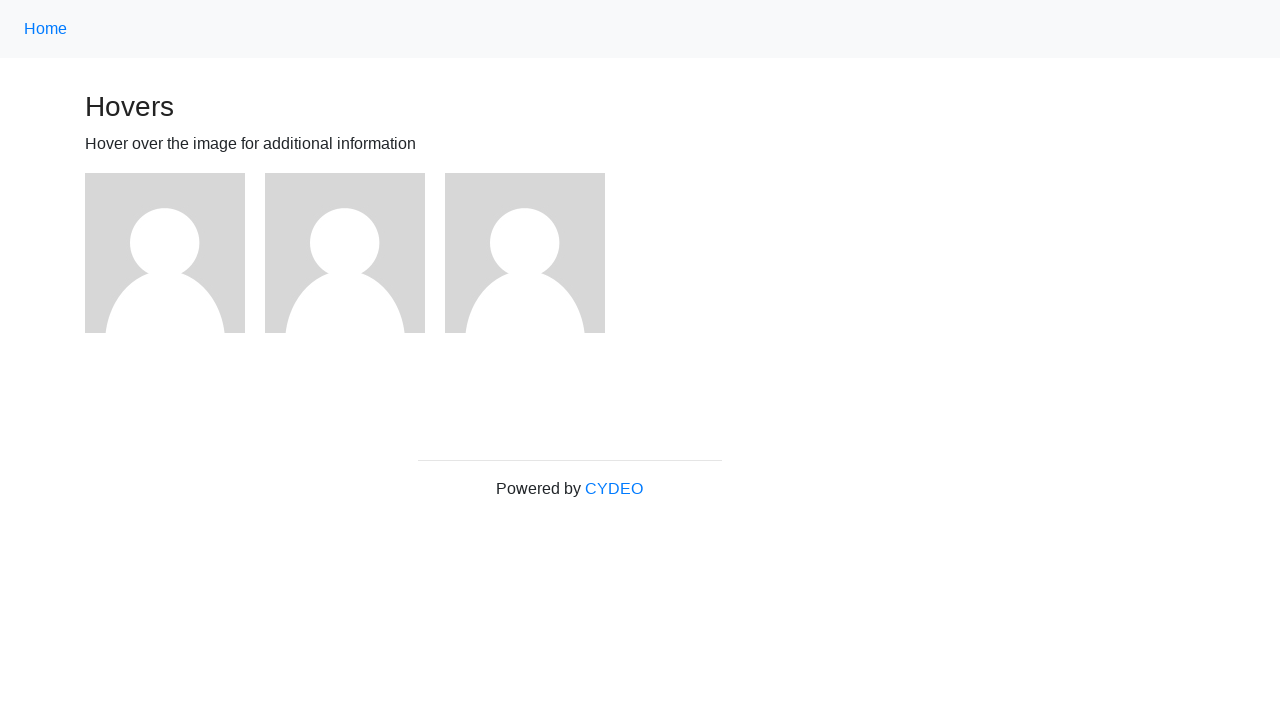

Located third image element
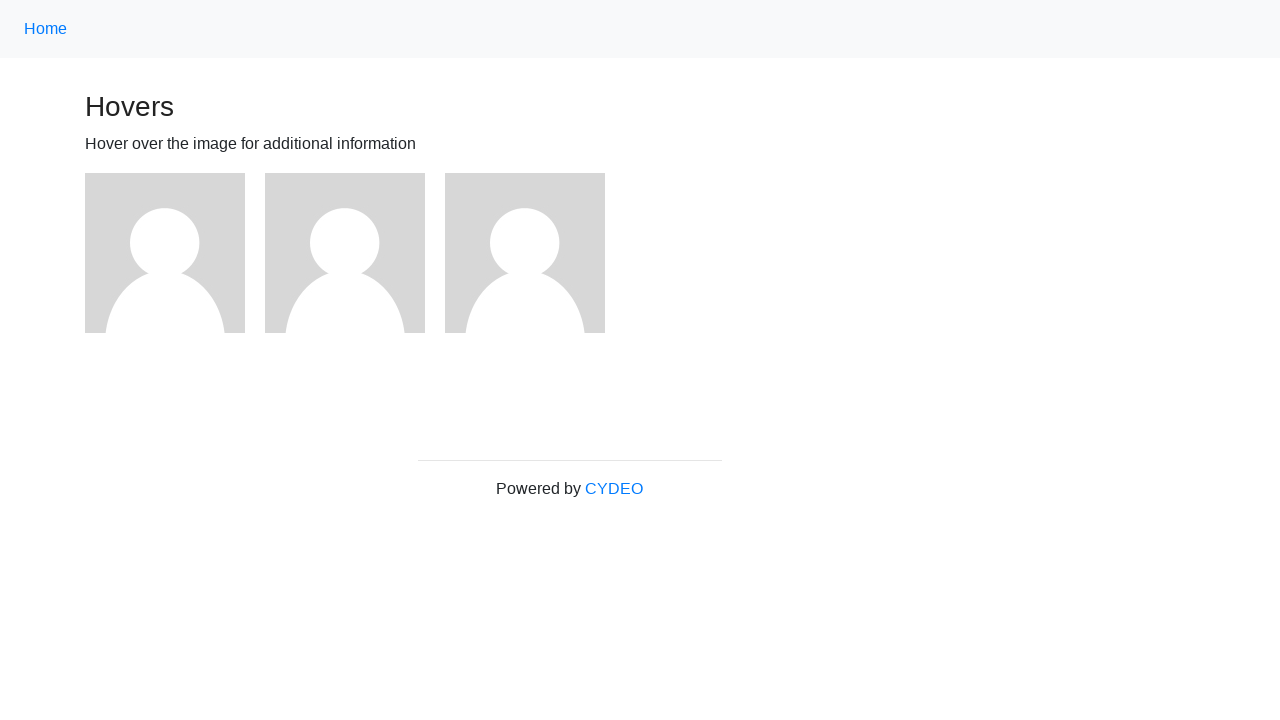

Located user1 name element
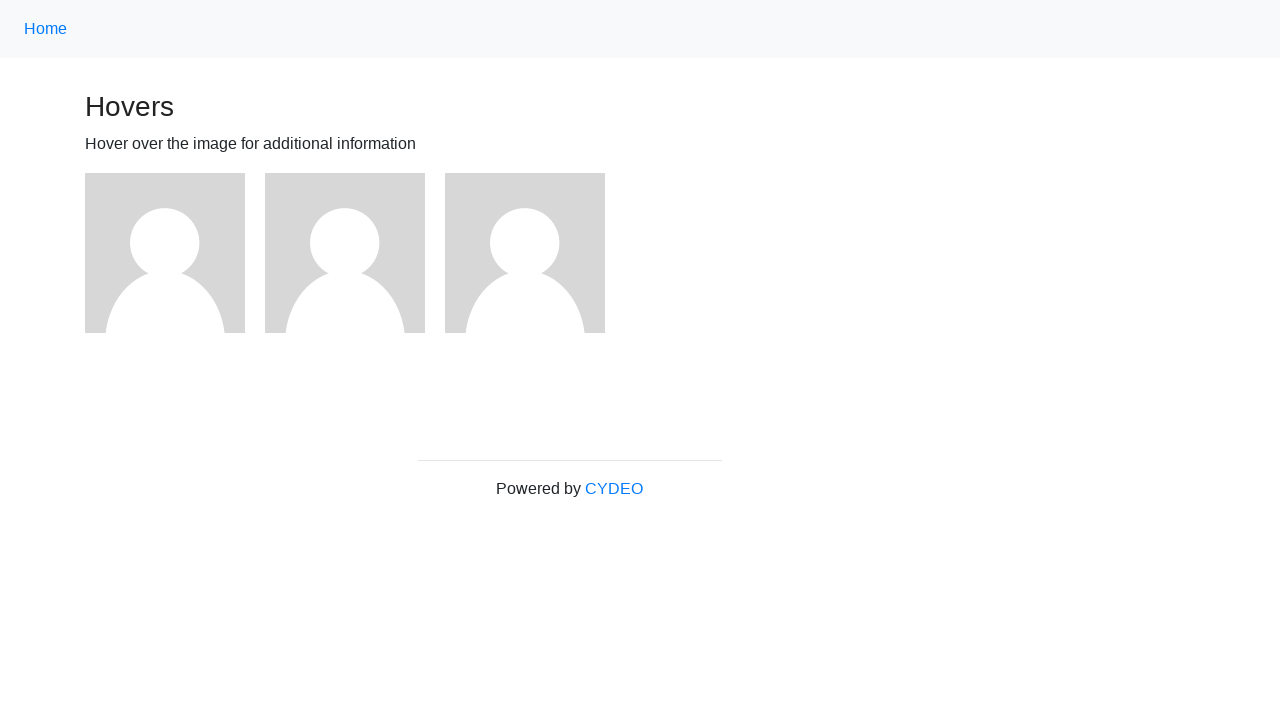

Located user2 name element
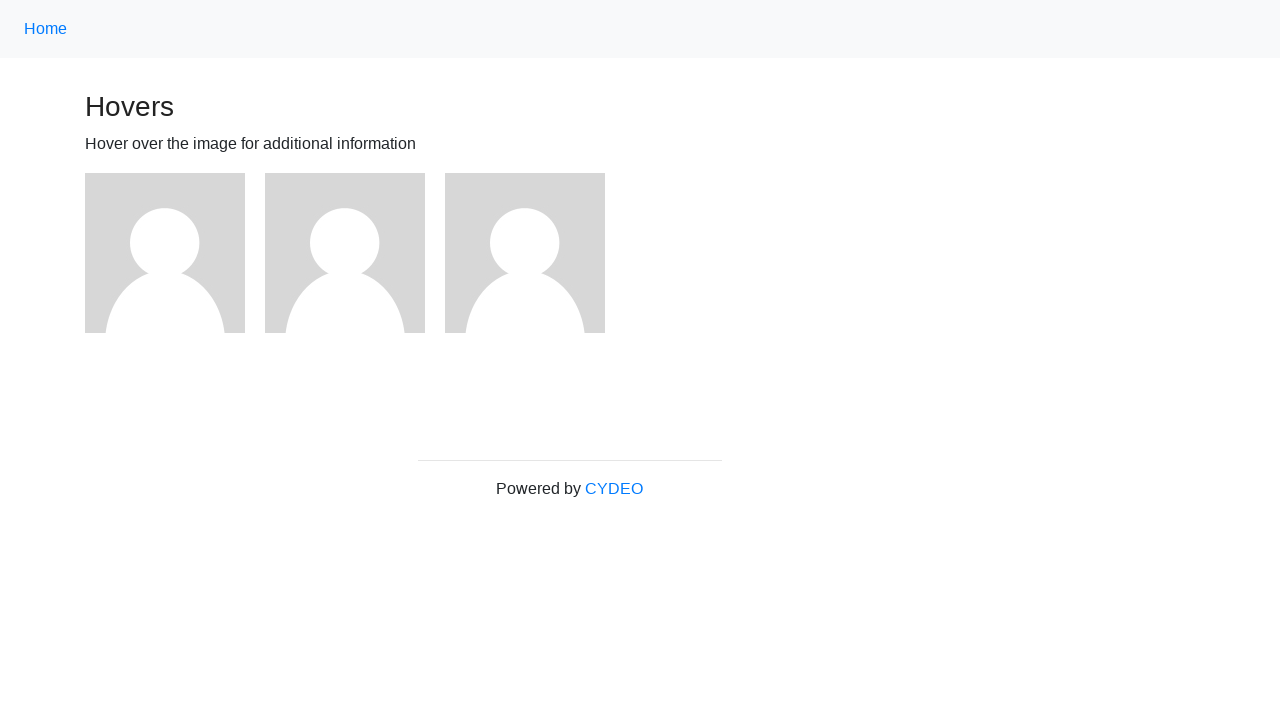

Located user3 name element
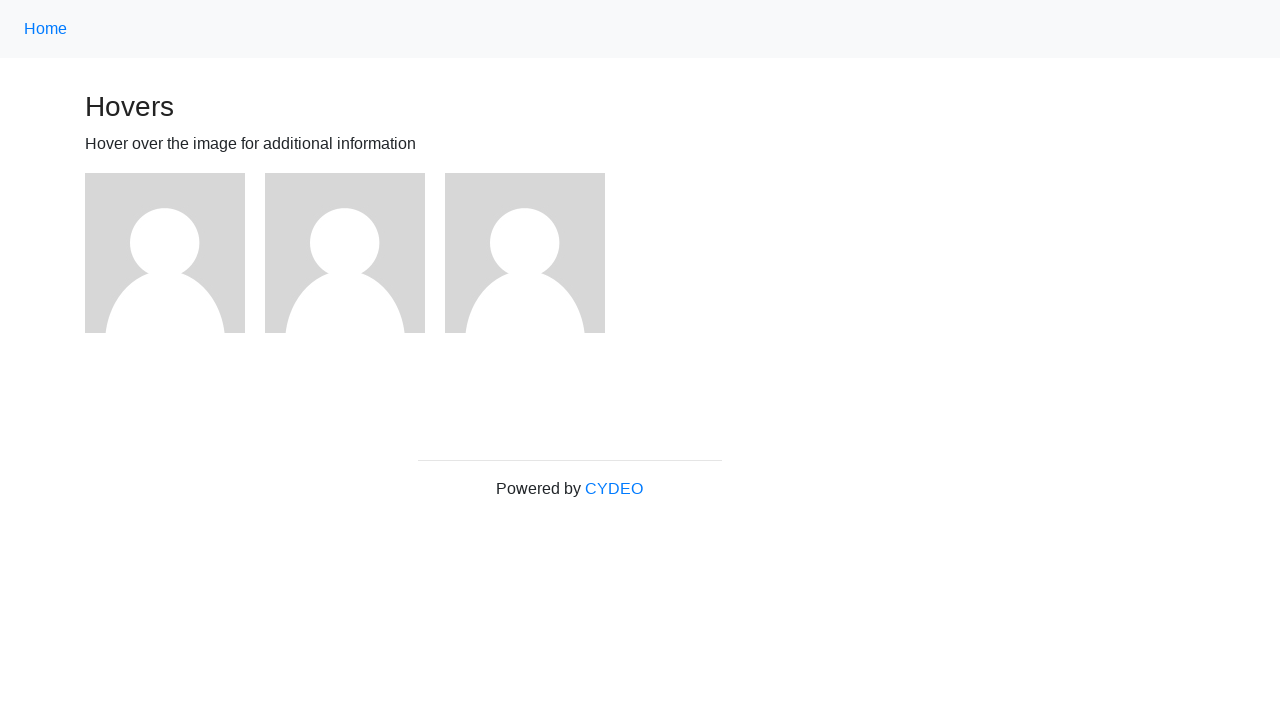

Hovered over first image at (165, 253) on (//img)[1]
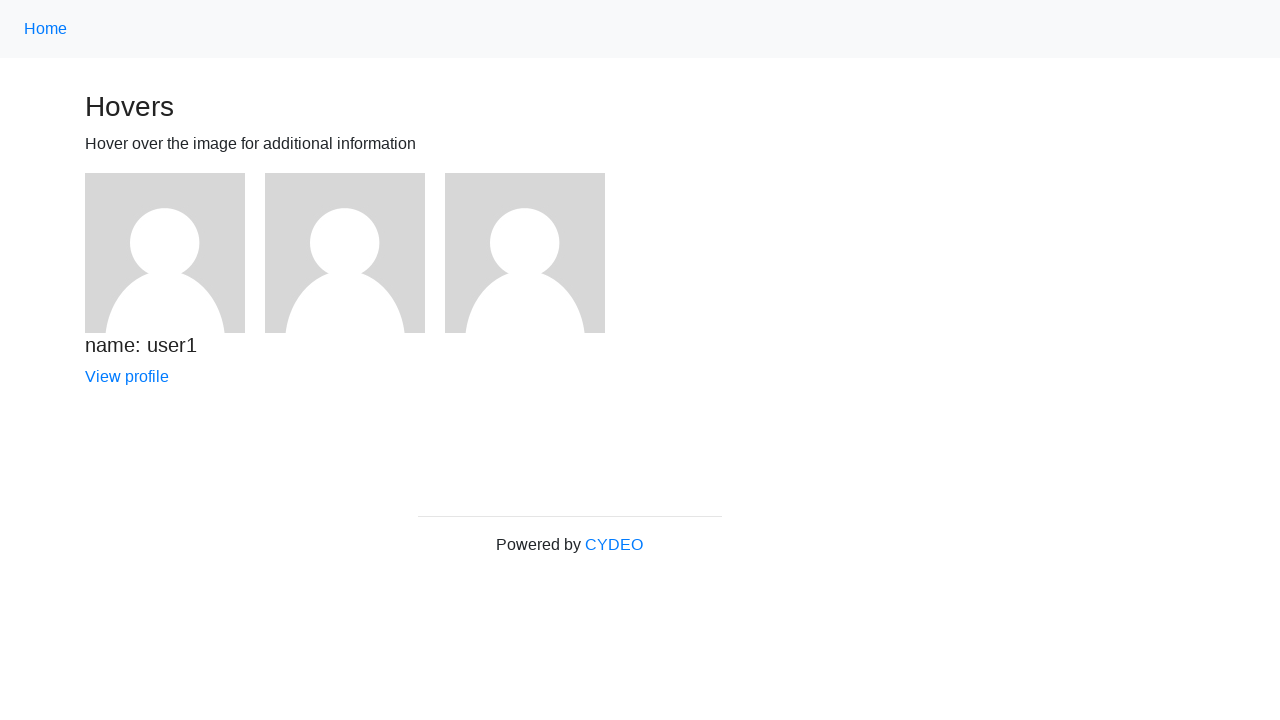

Verified user1 name is visible after hover
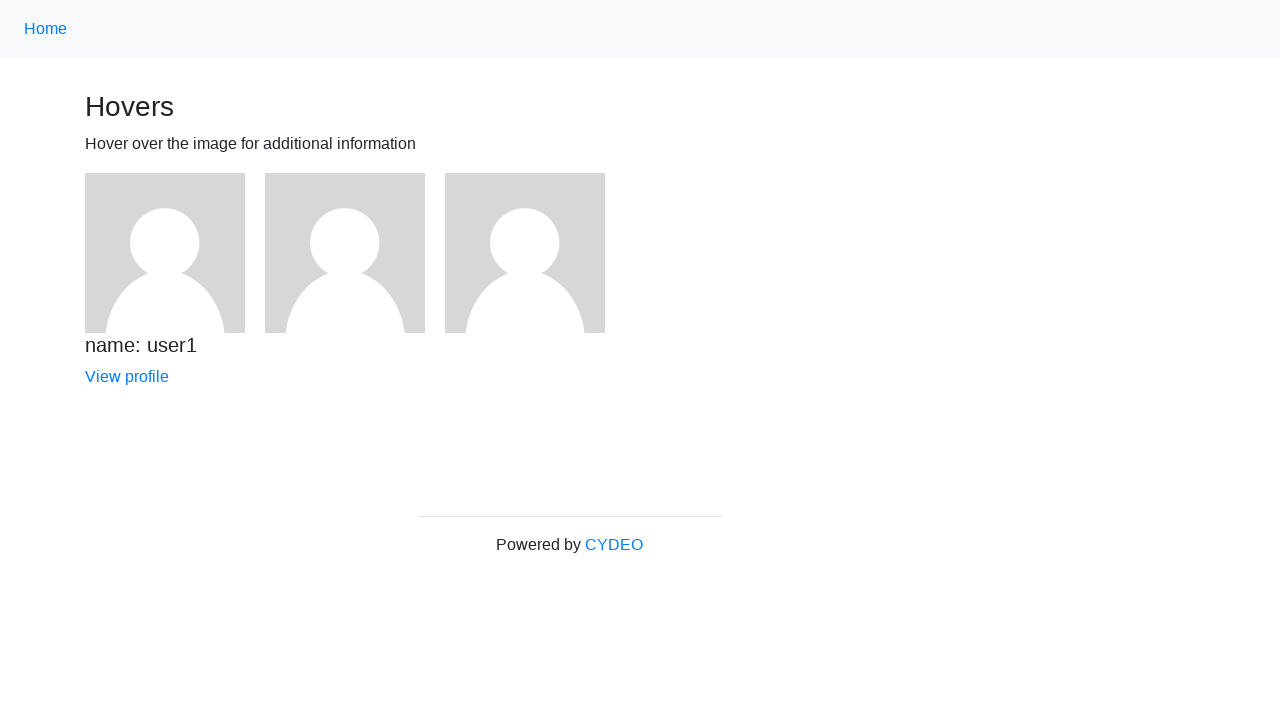

Hovered over second image at (345, 253) on (//img)[2]
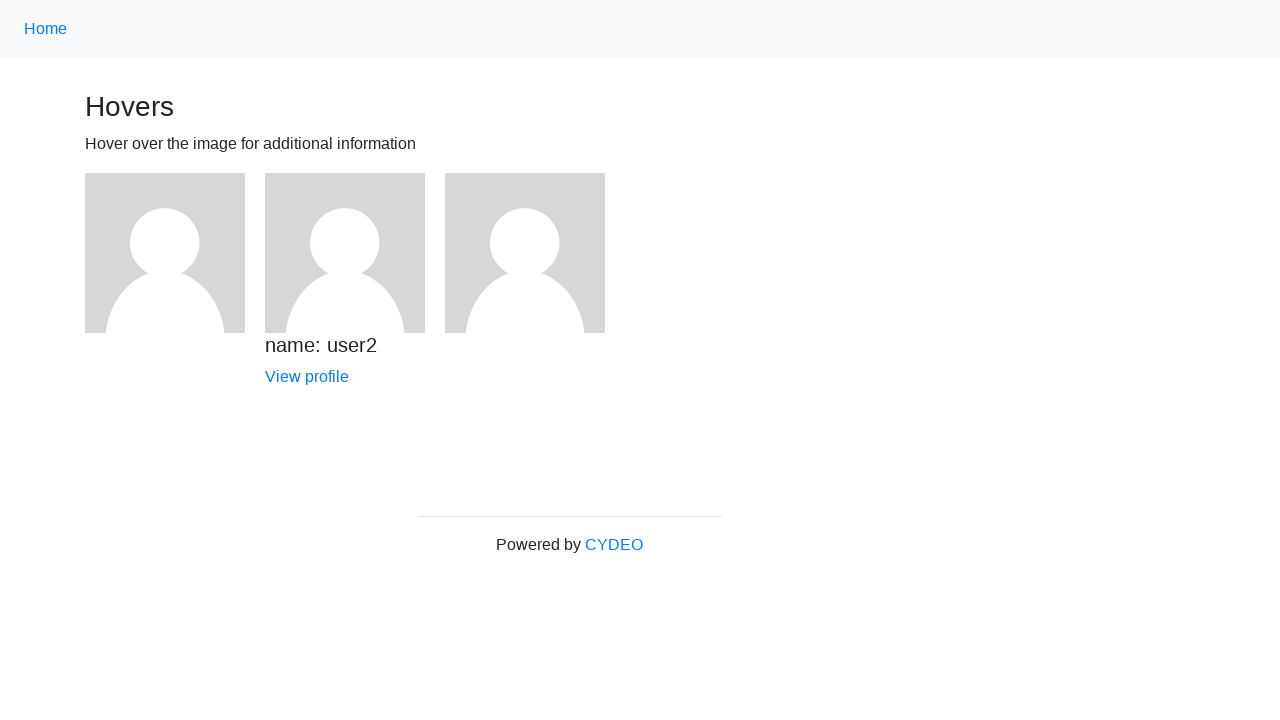

Verified user2 name is visible after hover
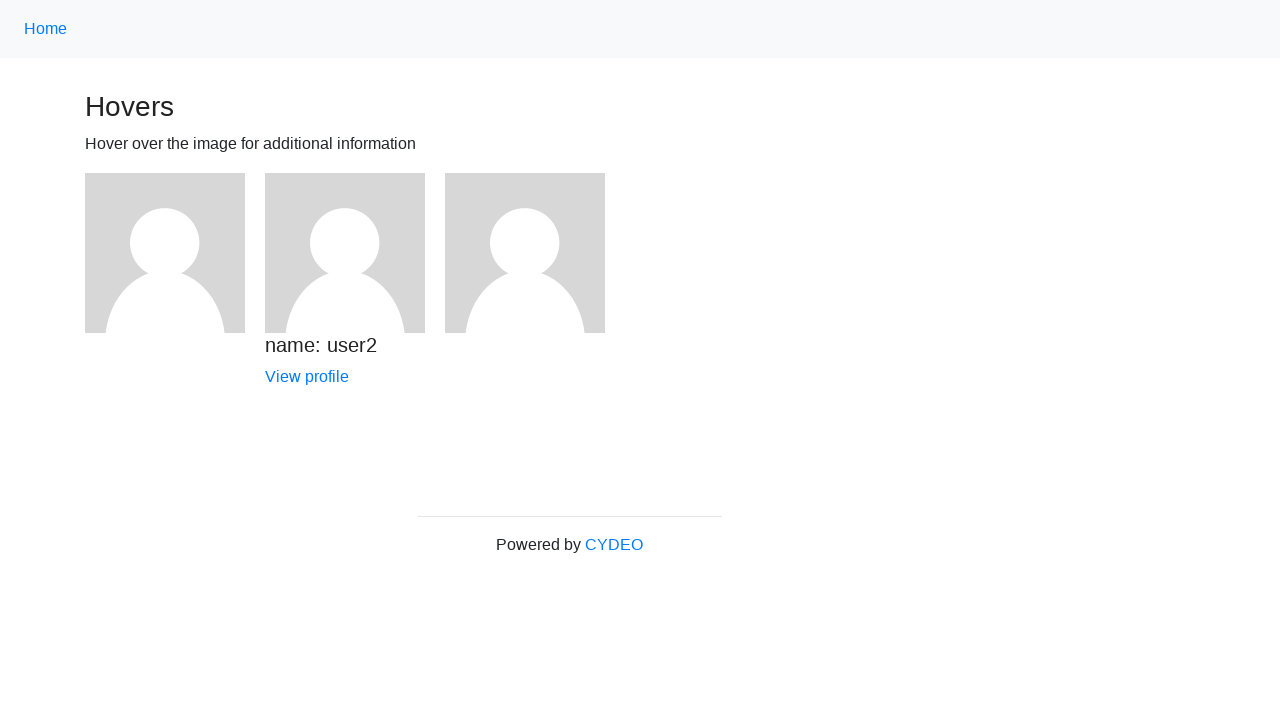

Hovered over third image at (525, 253) on (//img)[3]
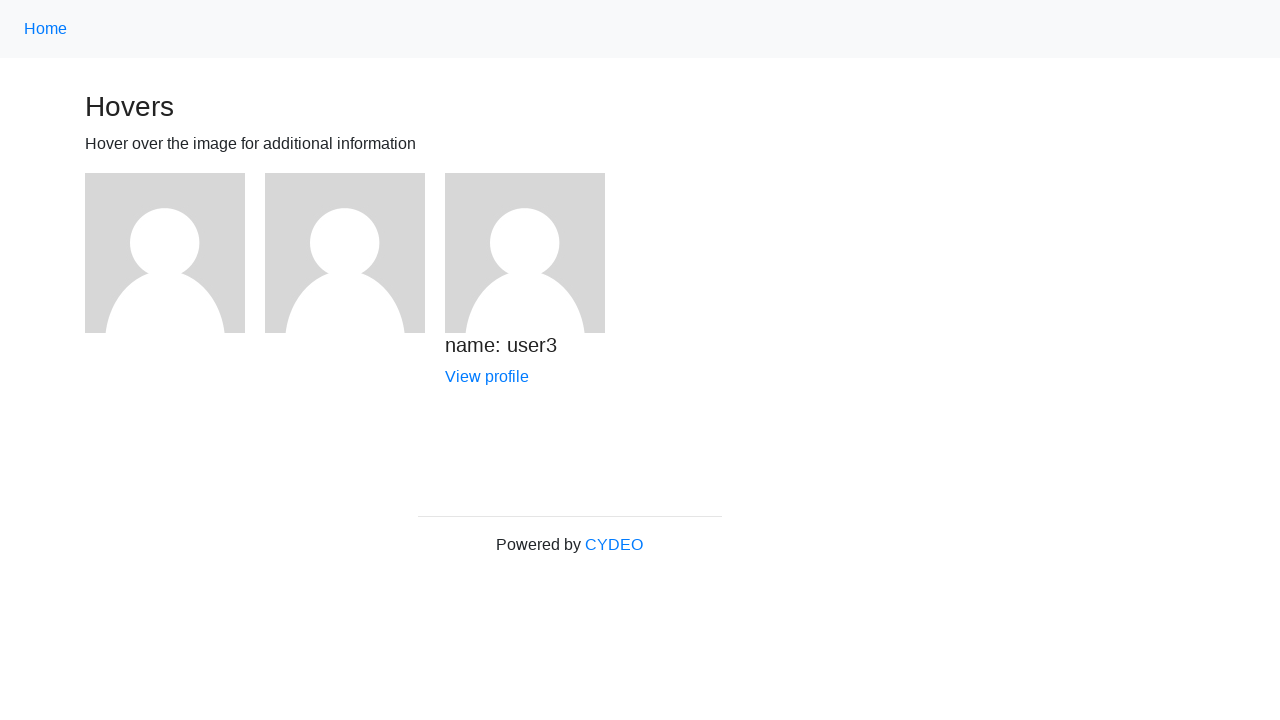

Verified user3 name is visible after hover
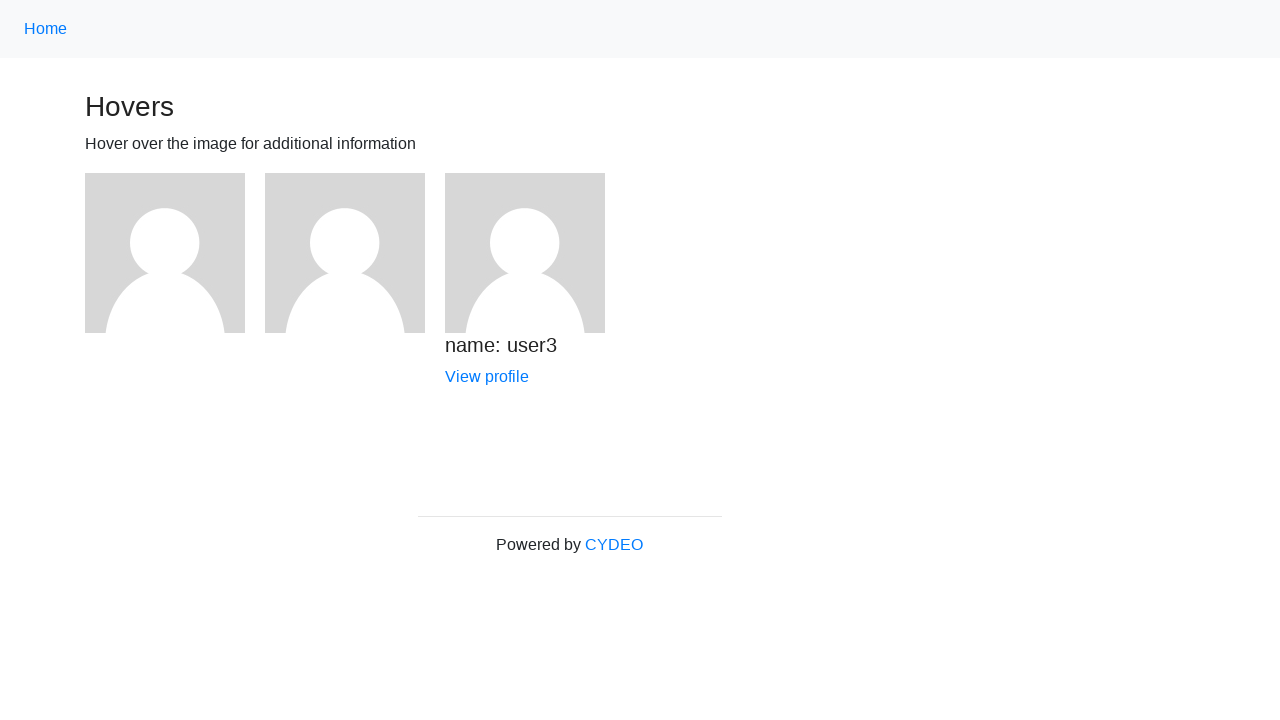

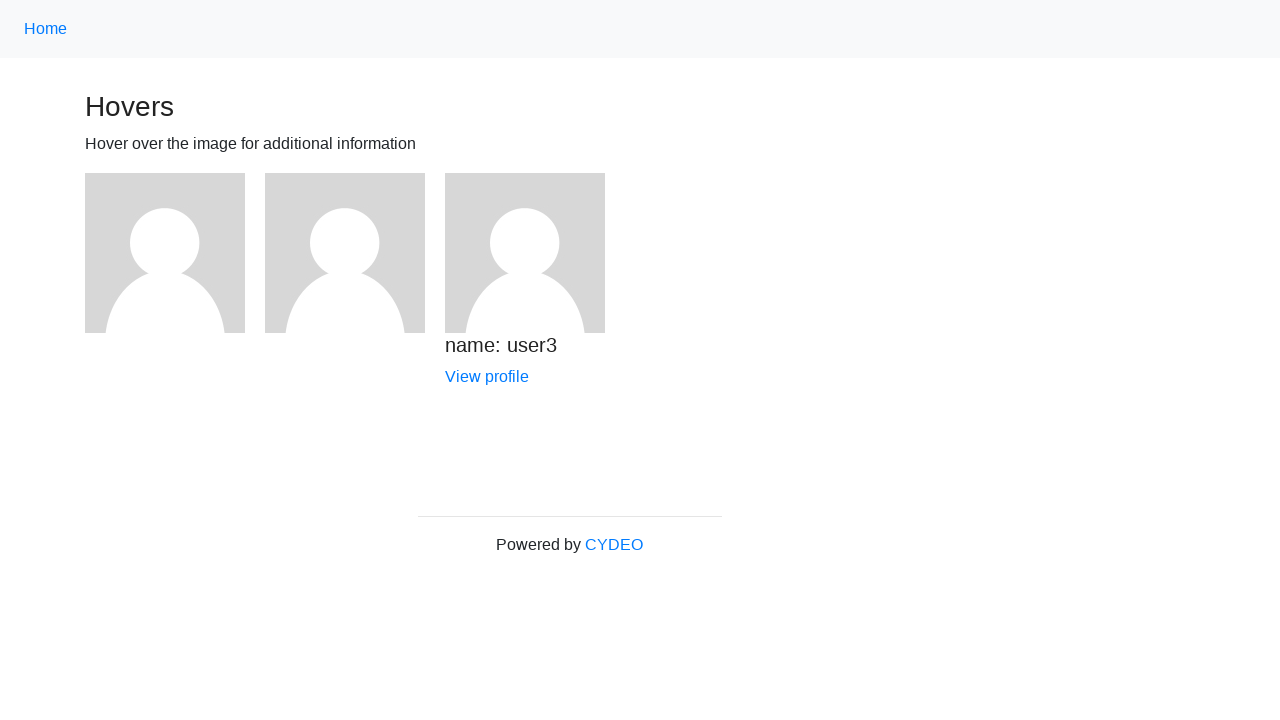